Tests that clicking Search button without entering a keyword displays an error message

Starting URL: https://main.sharelane.com/cgi-bin/main.py

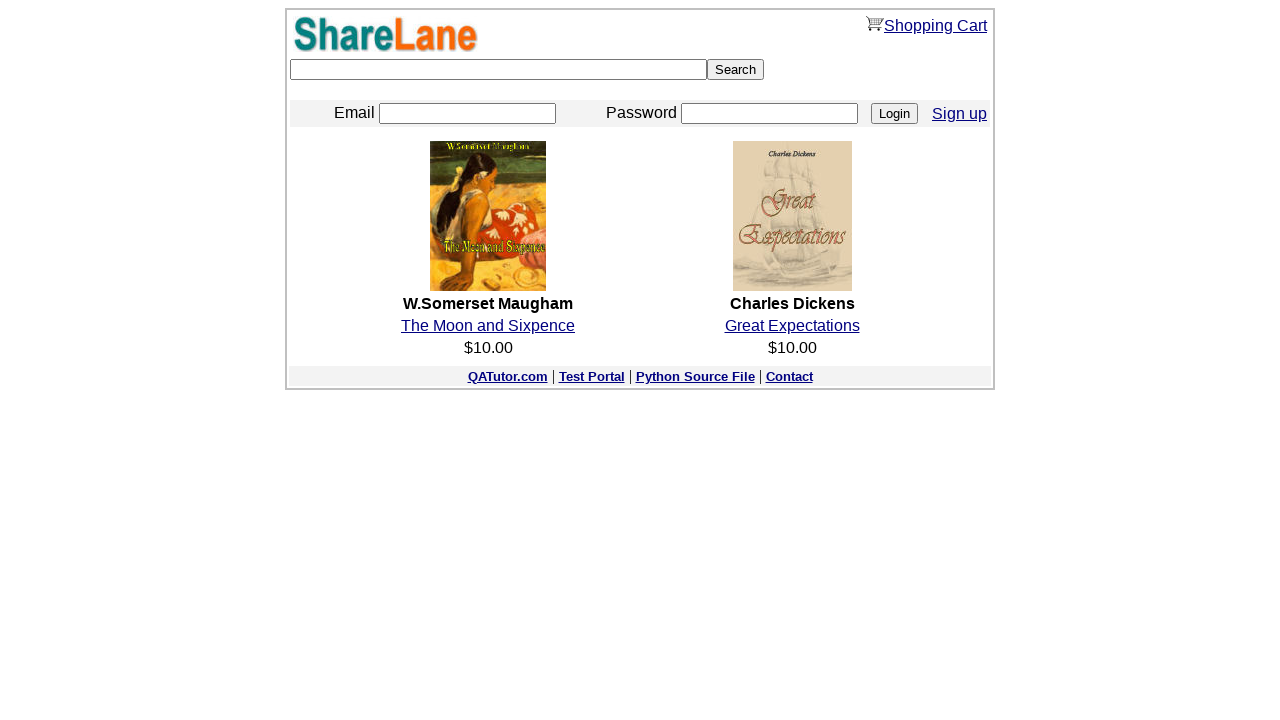

Clicked Search button without entering a keyword at (736, 70) on input[type='submit'][value='Search']
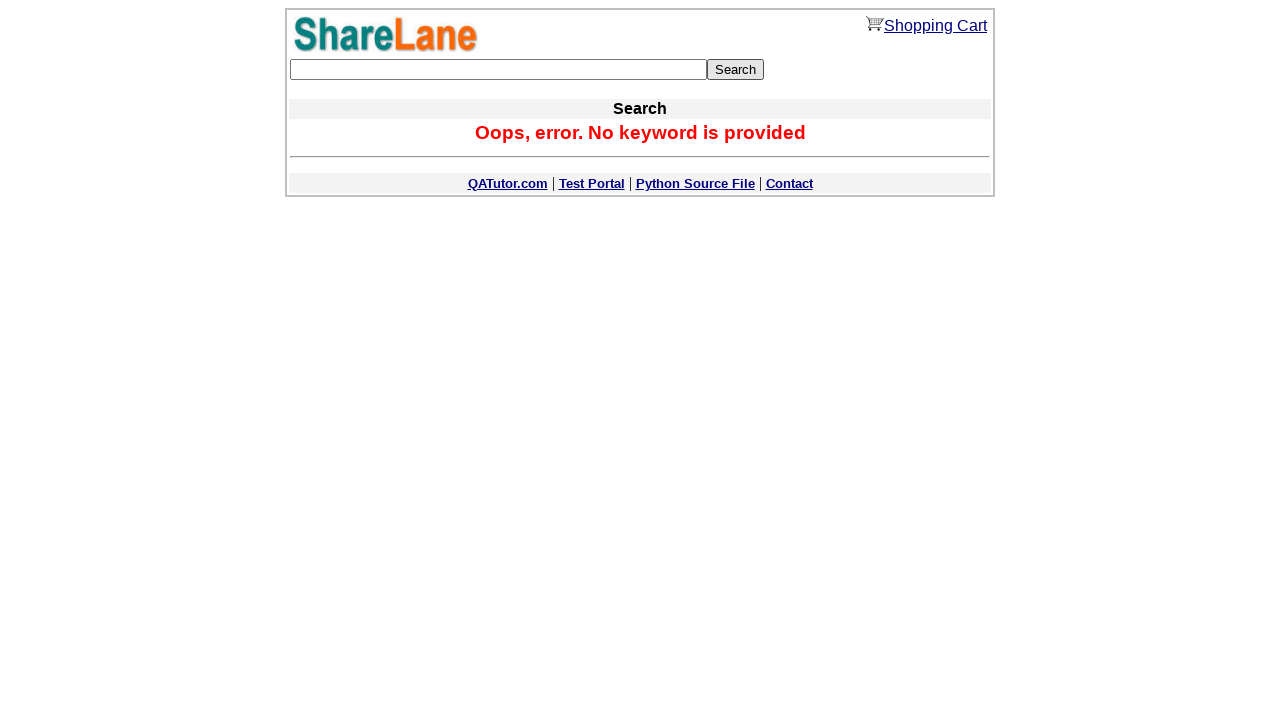

Error message containing 'keyword' appeared
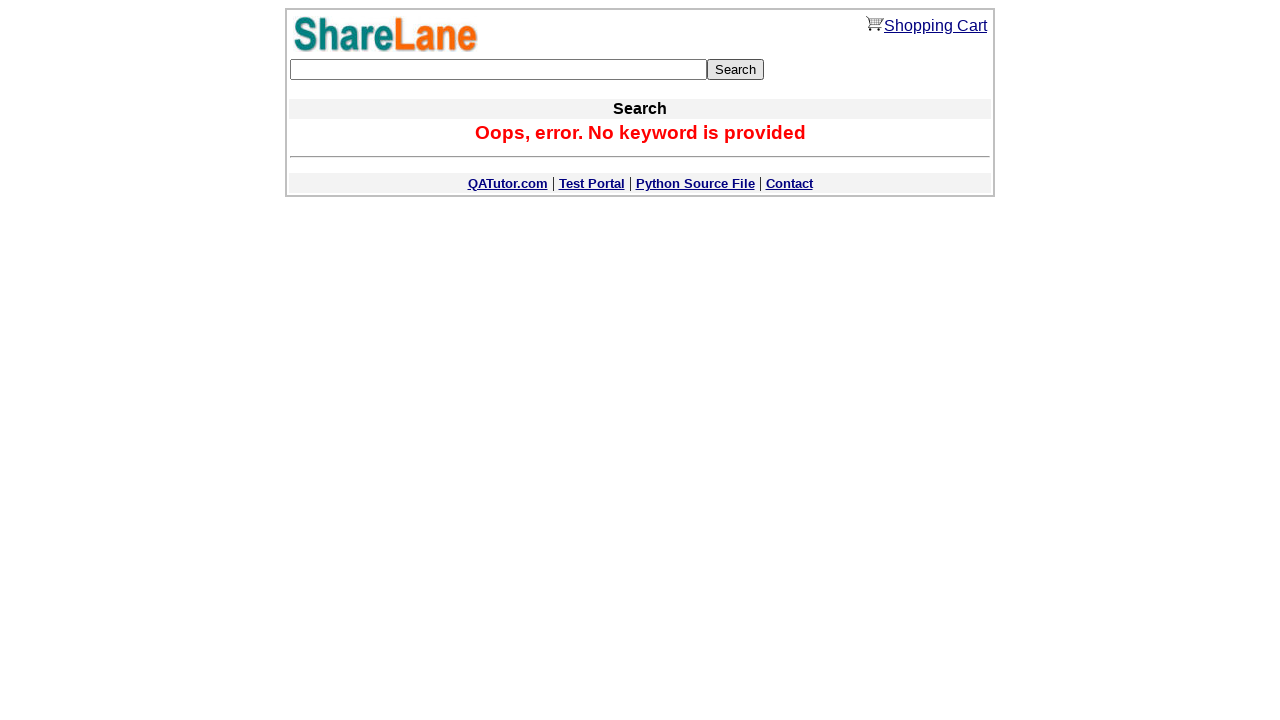

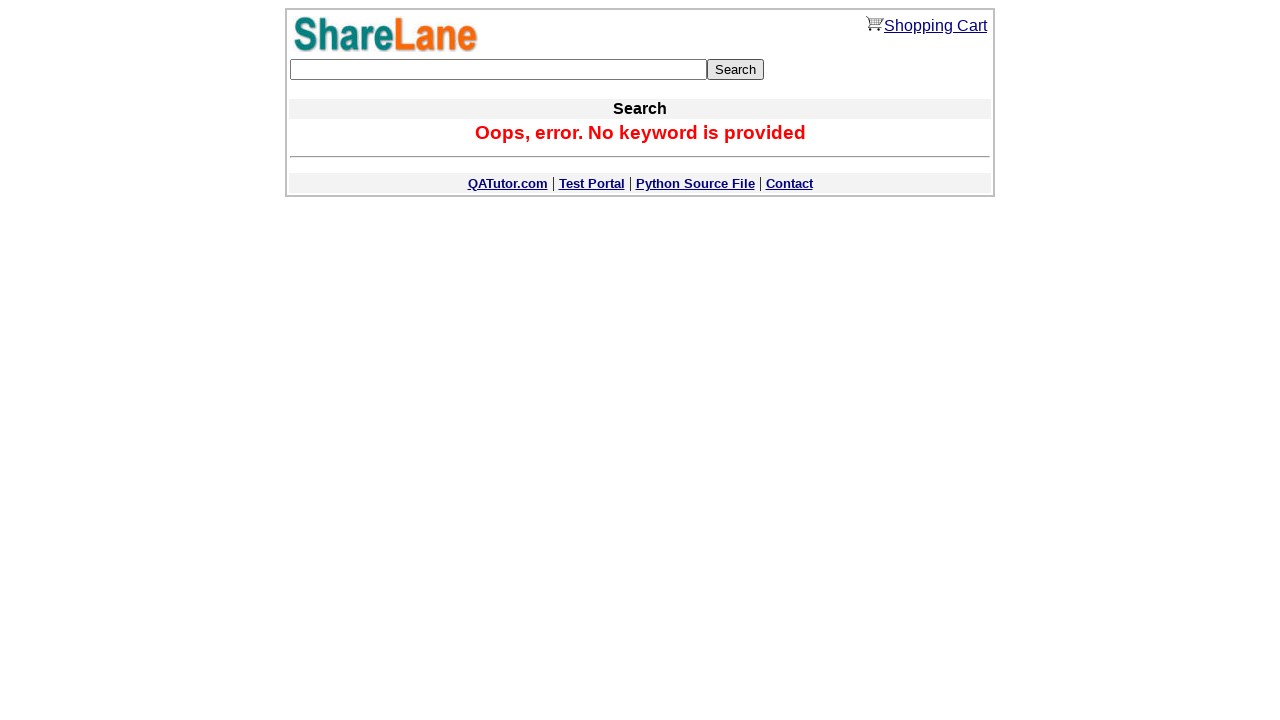